Tests calculator addition operation with values 1 and 1, checks integer select checkbox, and verifies the result.

Starting URL: https://testsheepnz.github.io/BasicCalculator

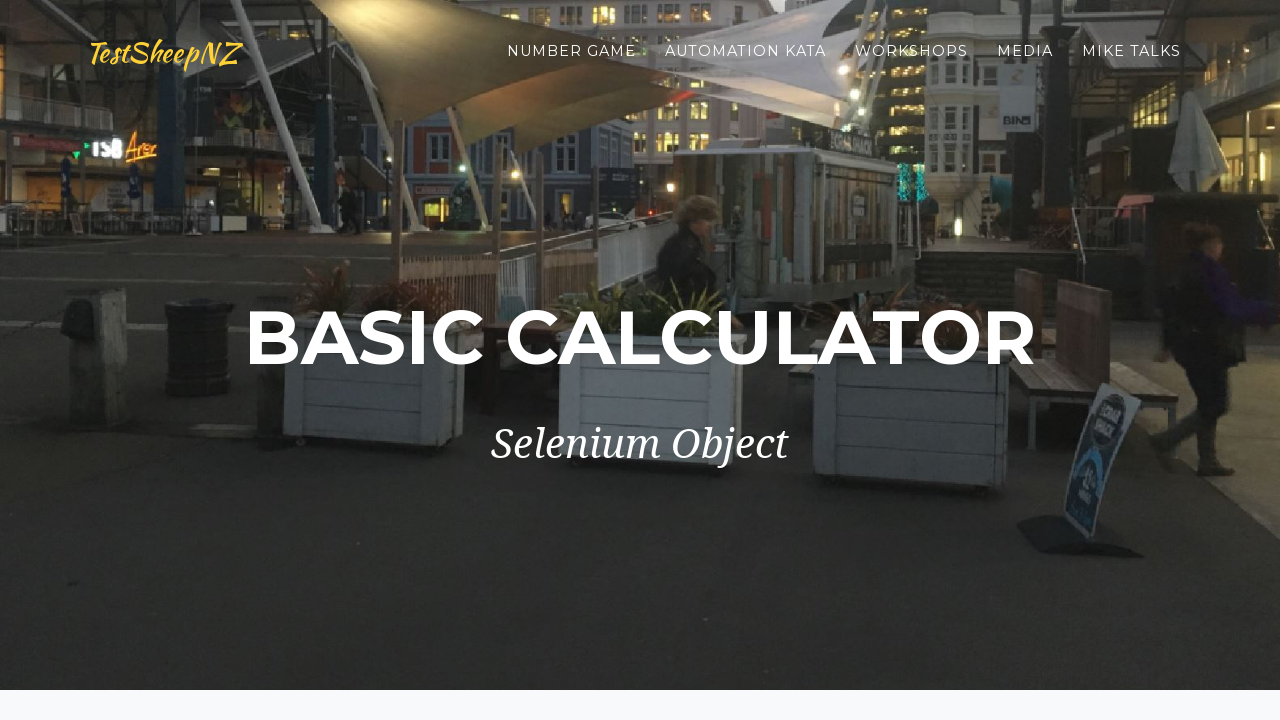

Selected build version option 0 on #selectBuild
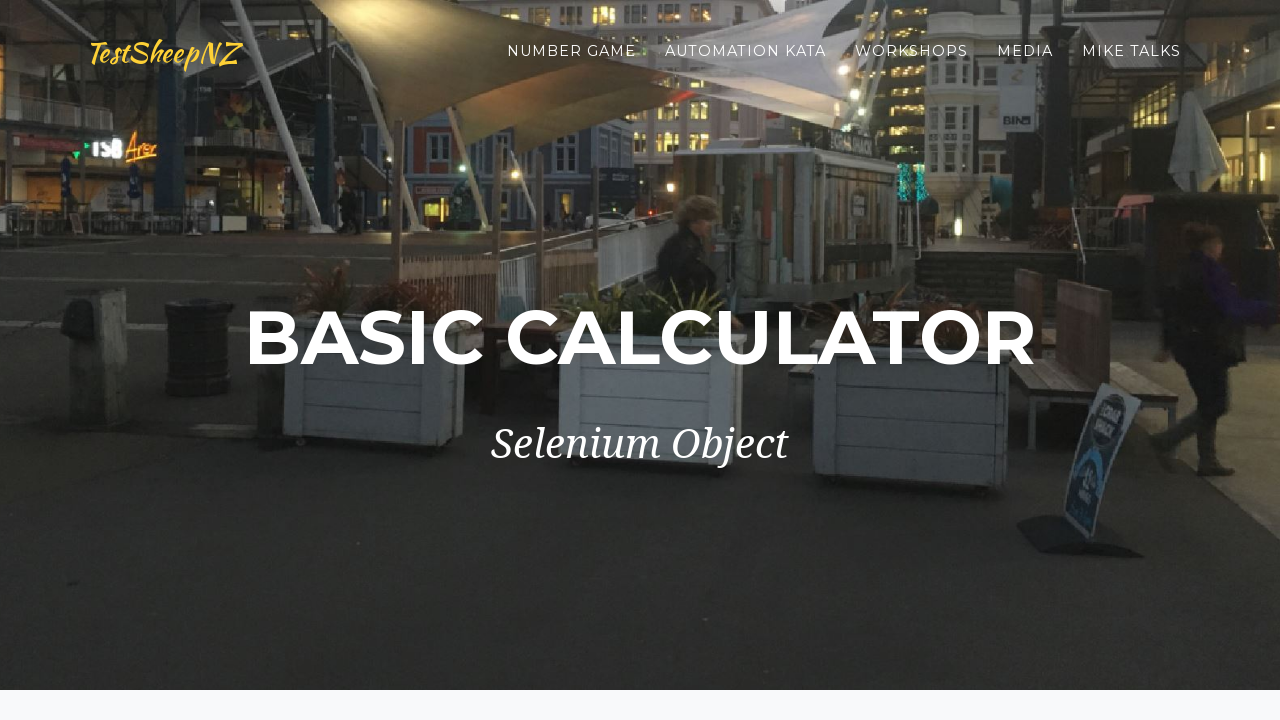

Filled first number field with value 1 on #number1Field
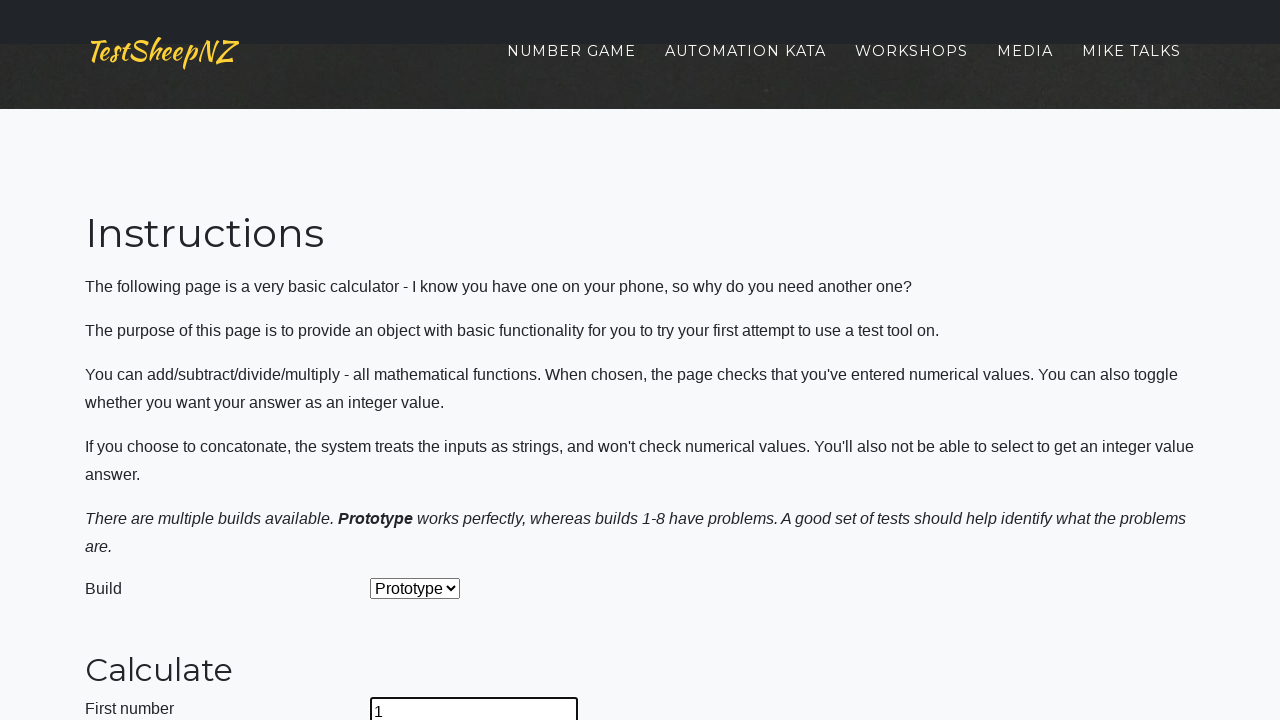

Filled second number field with value 1 on #number2Field
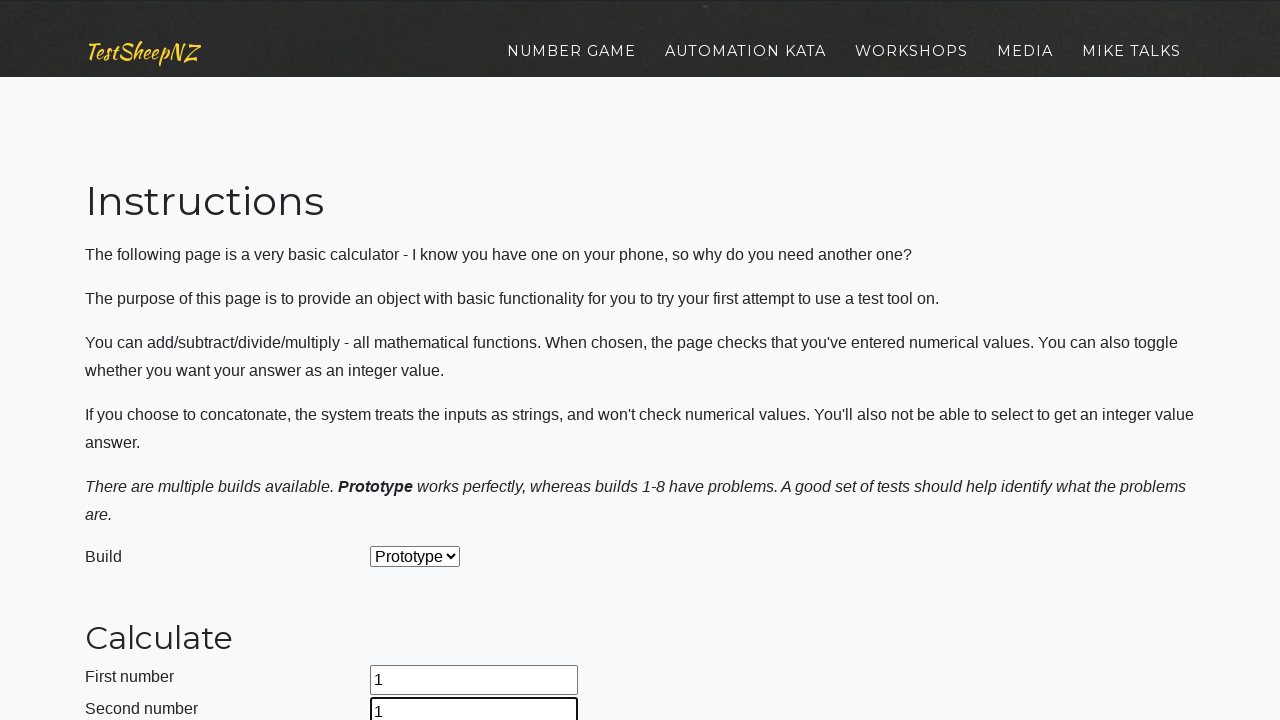

Selected addition operation (option 0) on #selectOperationDropdown
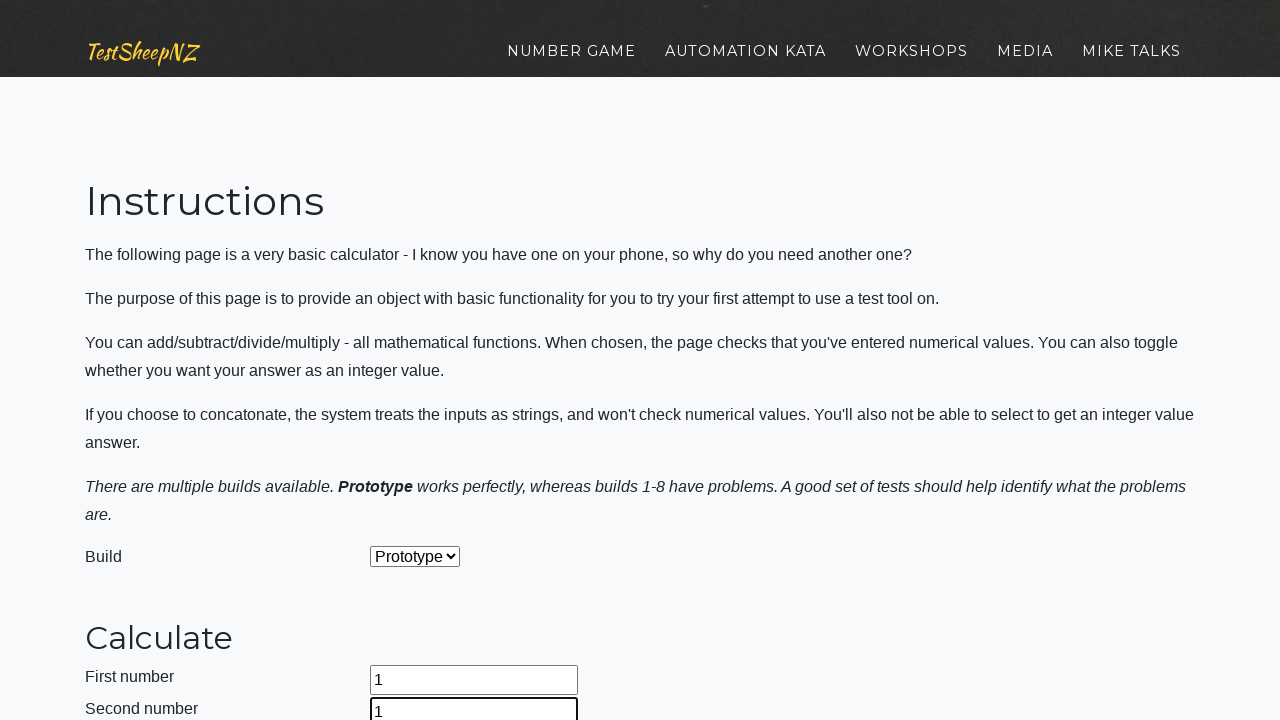

Clicked calculate button to perform addition at (422, 361) on #calculateButton
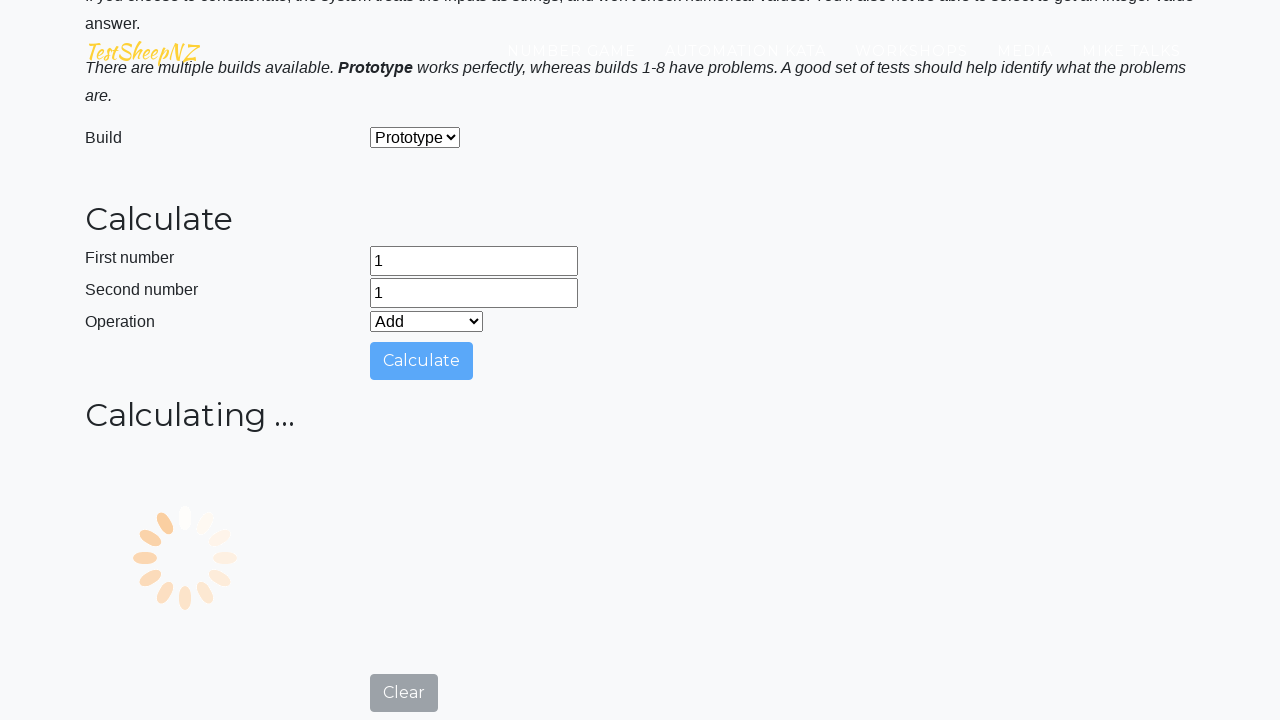

Checked integer select checkbox at (376, 714) on #integerSelect
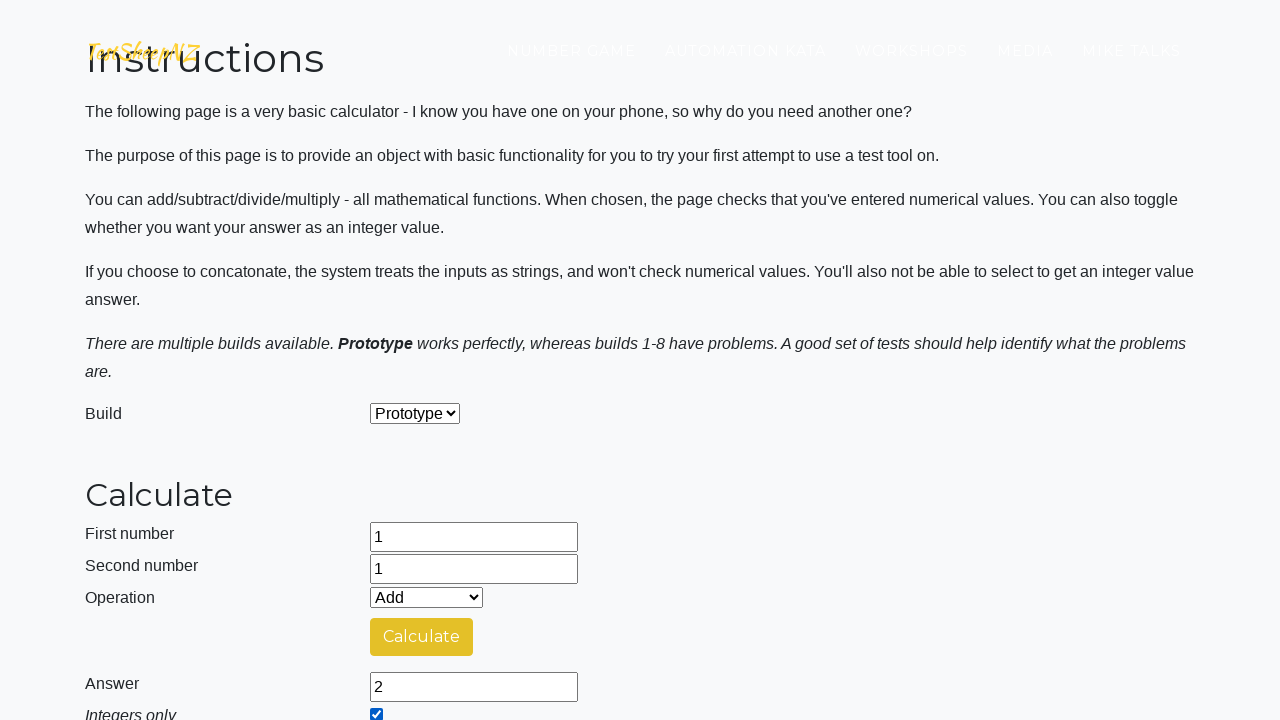

Clicked clear button to reset calculator at (404, 485) on #clearButton
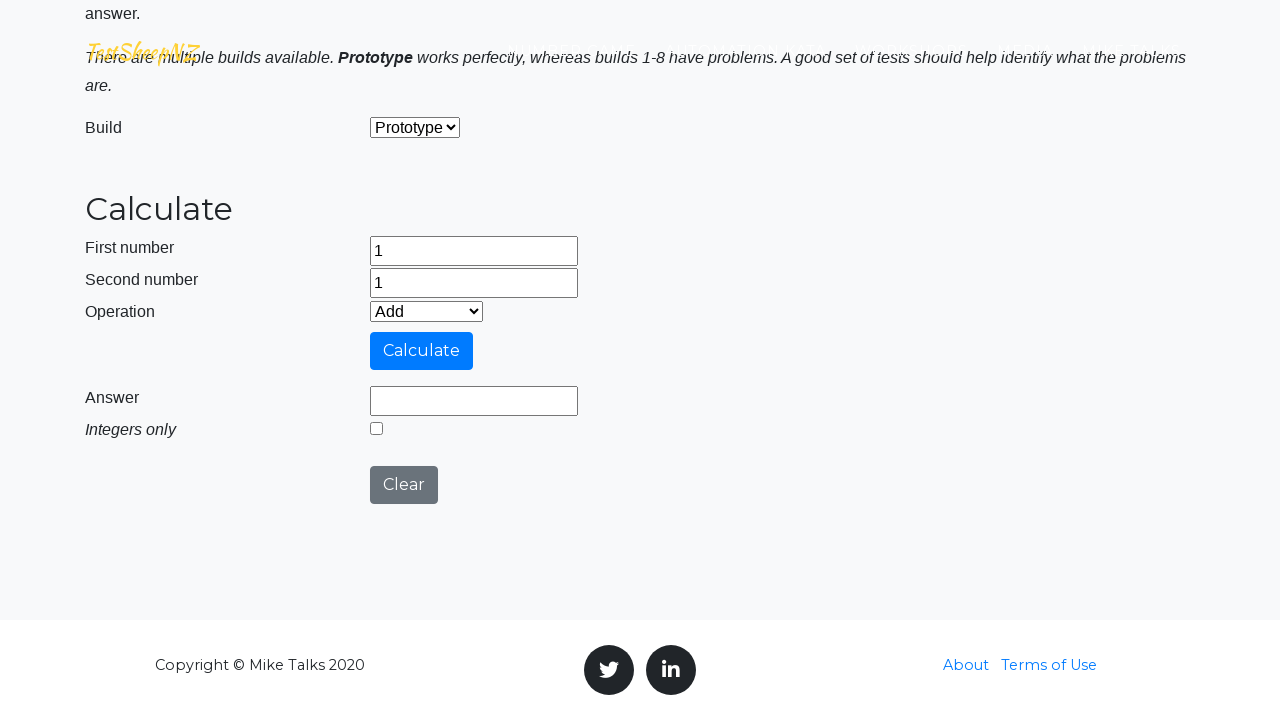

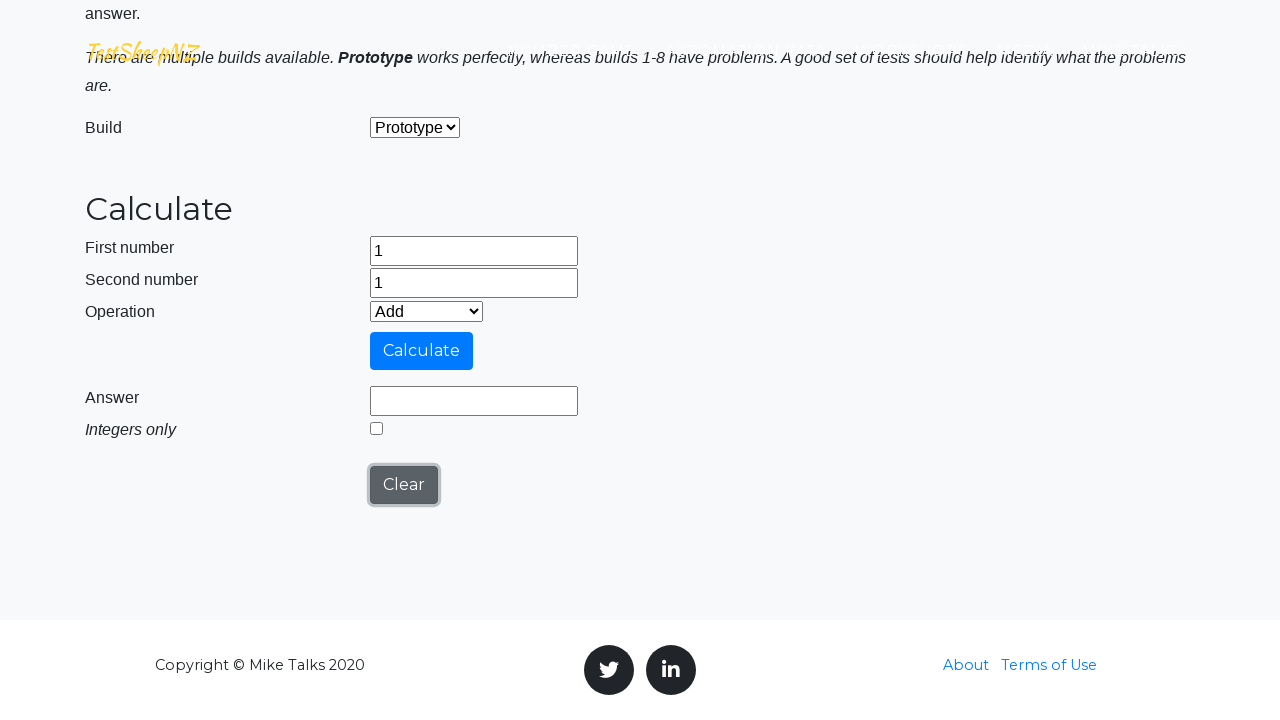